Tests checkbox functionality by checking both checkboxes and verifying they are checked

Starting URL: https://the-internet.herokuapp.com/checkboxes

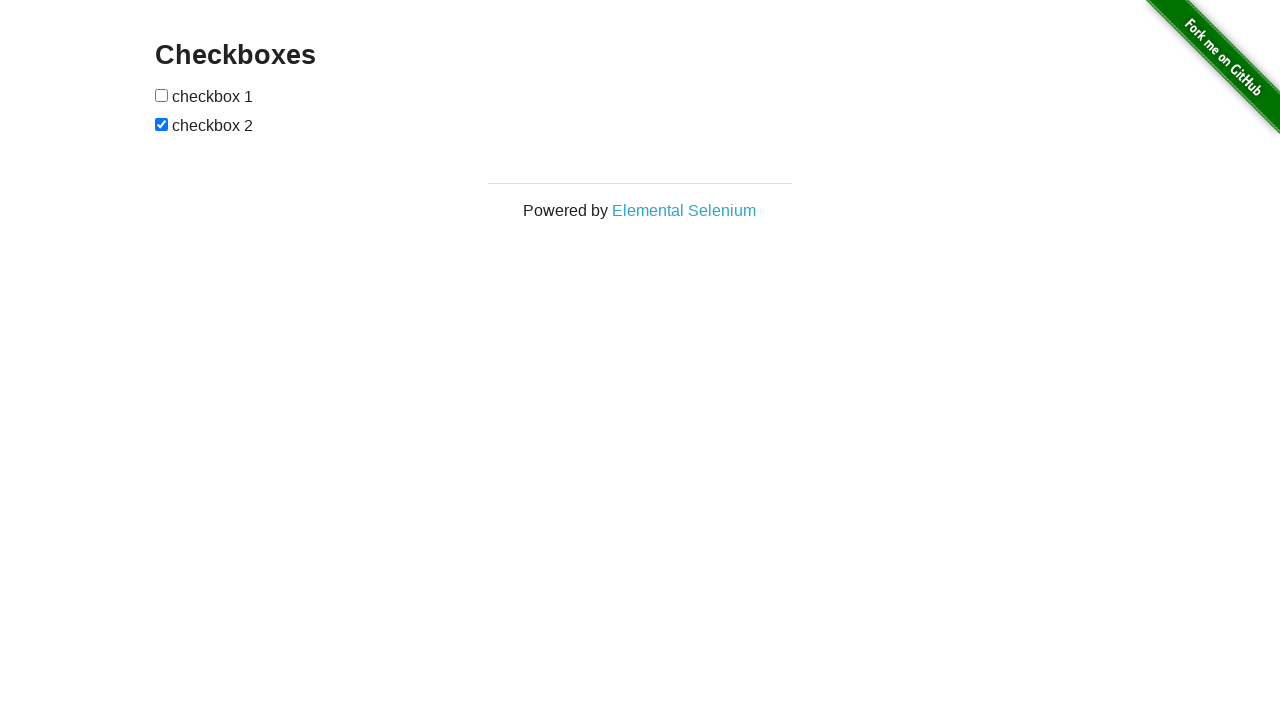

Waited for page to load with networkidle state
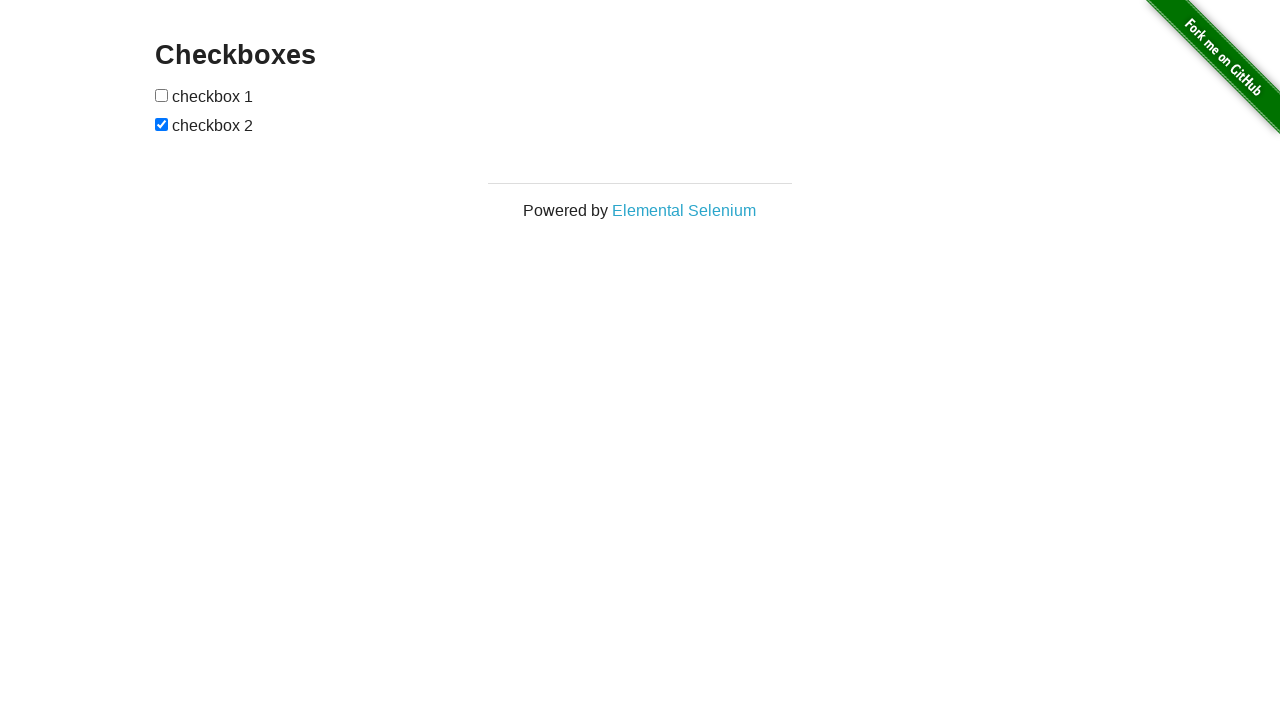

Checked the first checkbox at (162, 95) on xpath=//input[1]
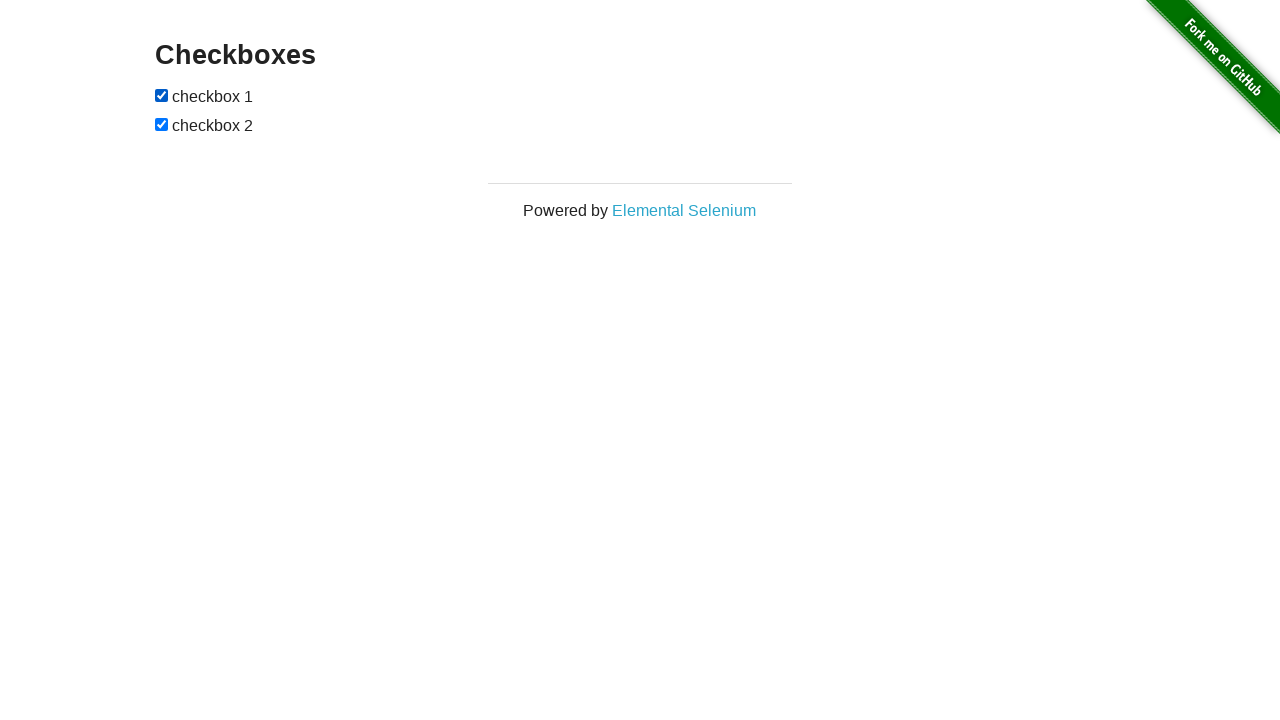

Checked the second checkbox on xpath=//input[2]
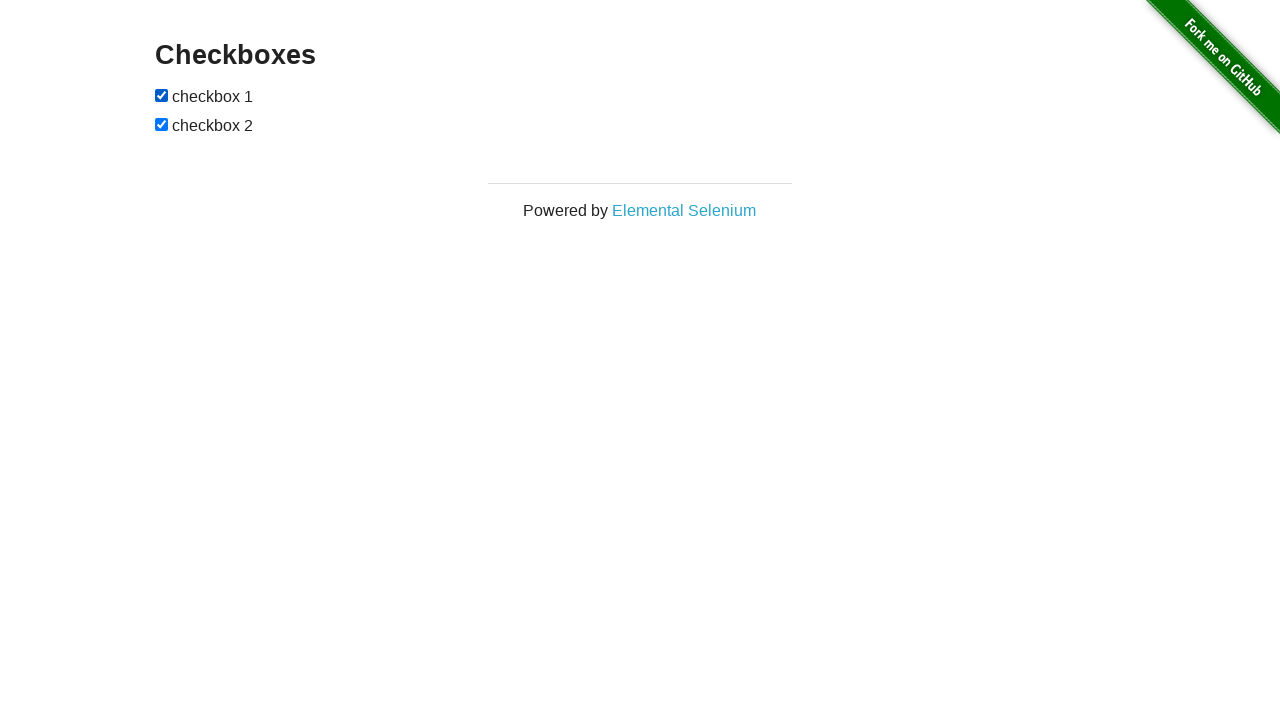

Verified that the first checkbox is checked
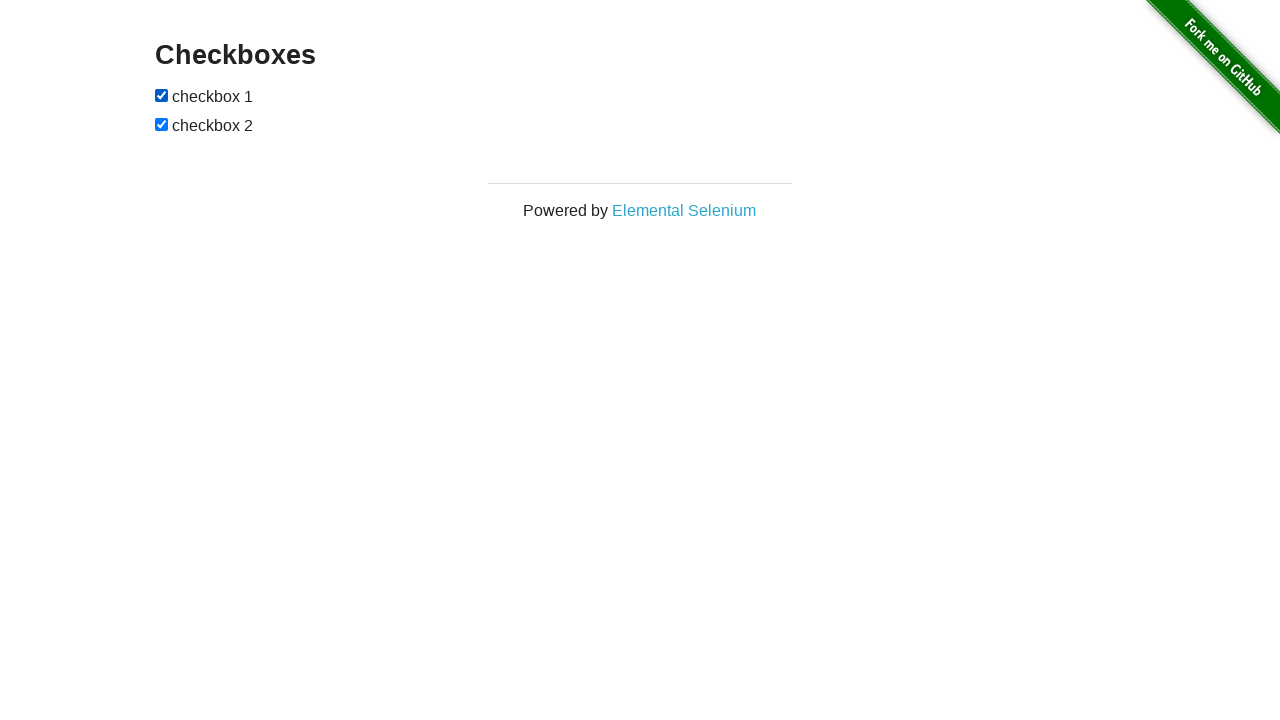

Verified that the second checkbox is checked
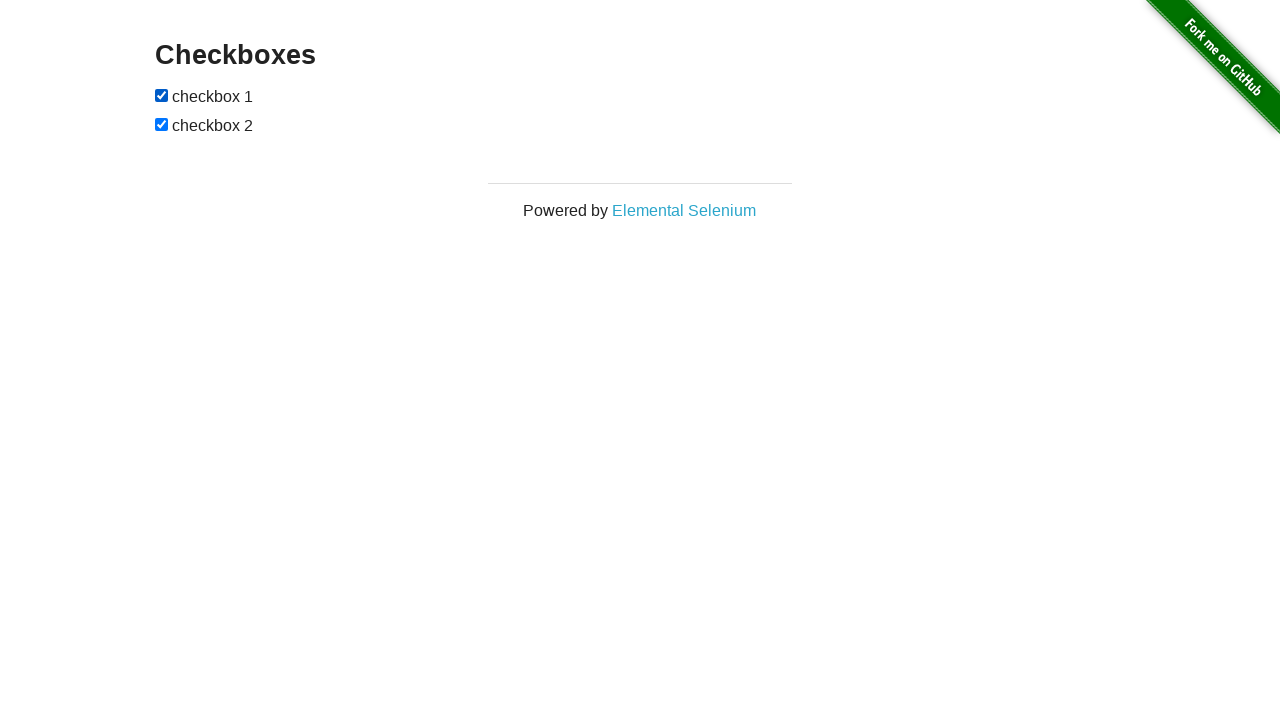

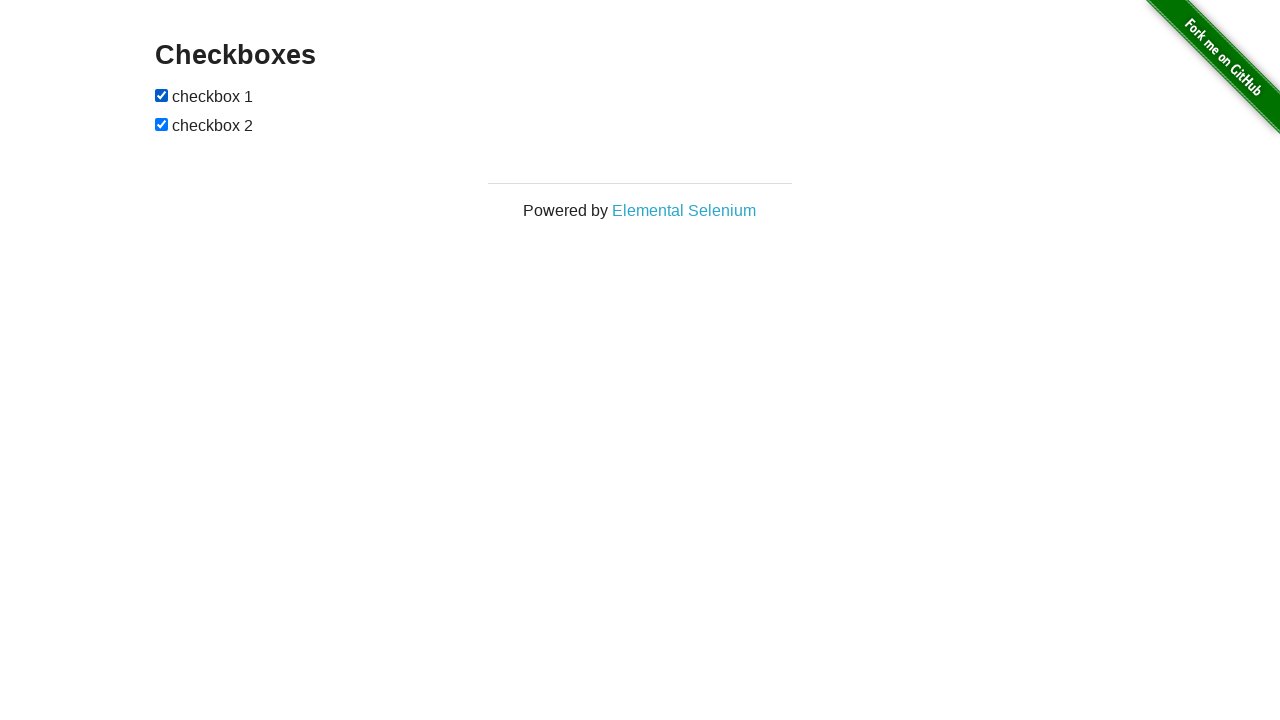